Tests window switching functionality by opening a new window and verifying titles in both the original and new windows

Starting URL: https://the-internet.herokuapp.com/windows

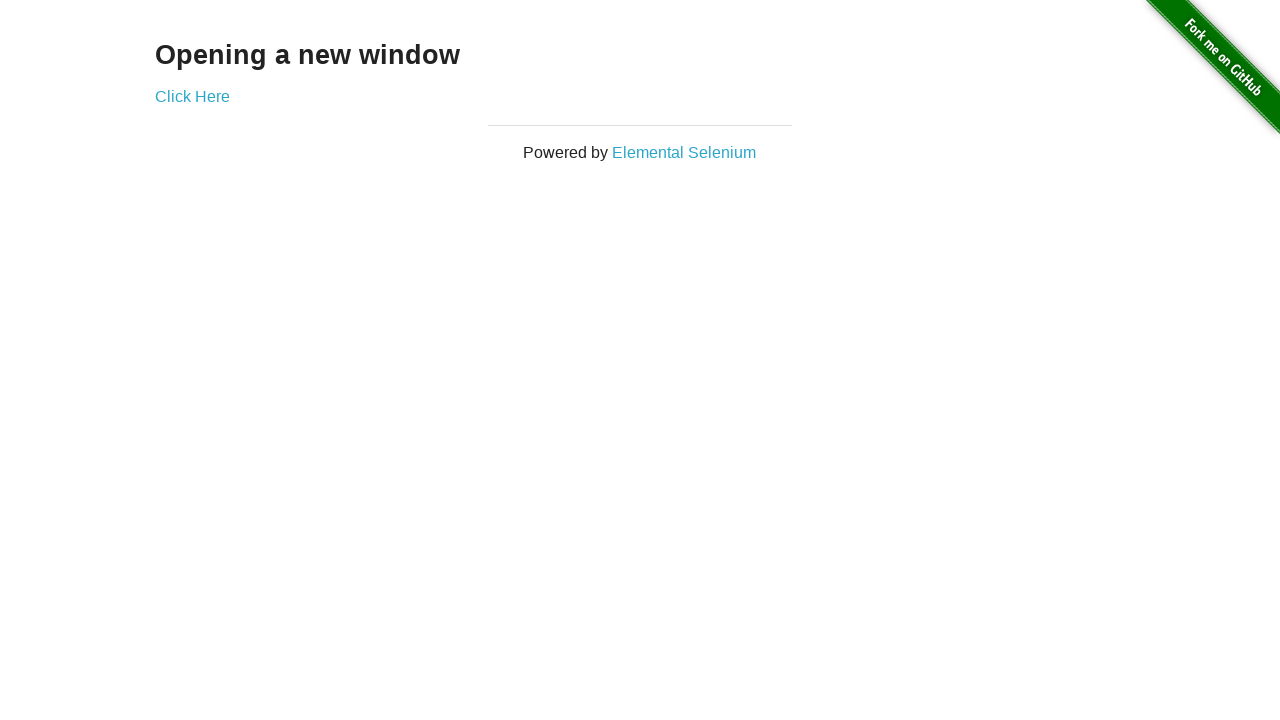

Clicked link to open new window at (192, 96) on .example a
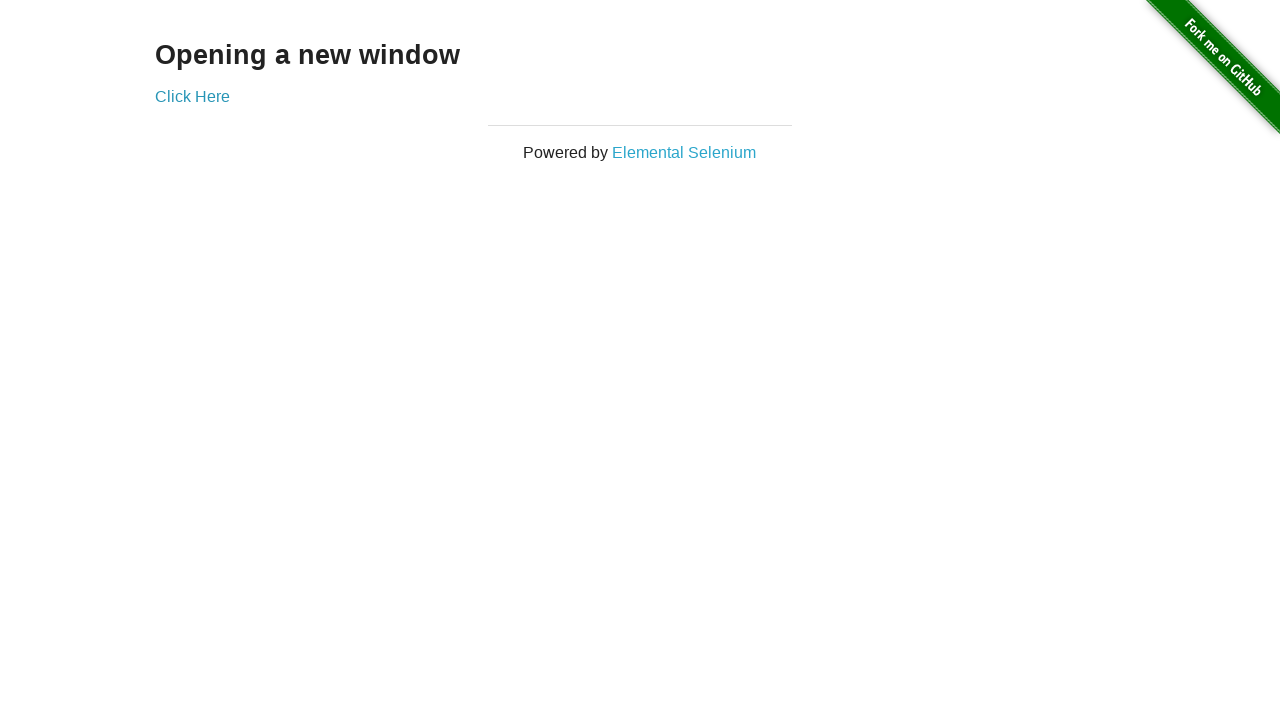

Retrieved all pages from context
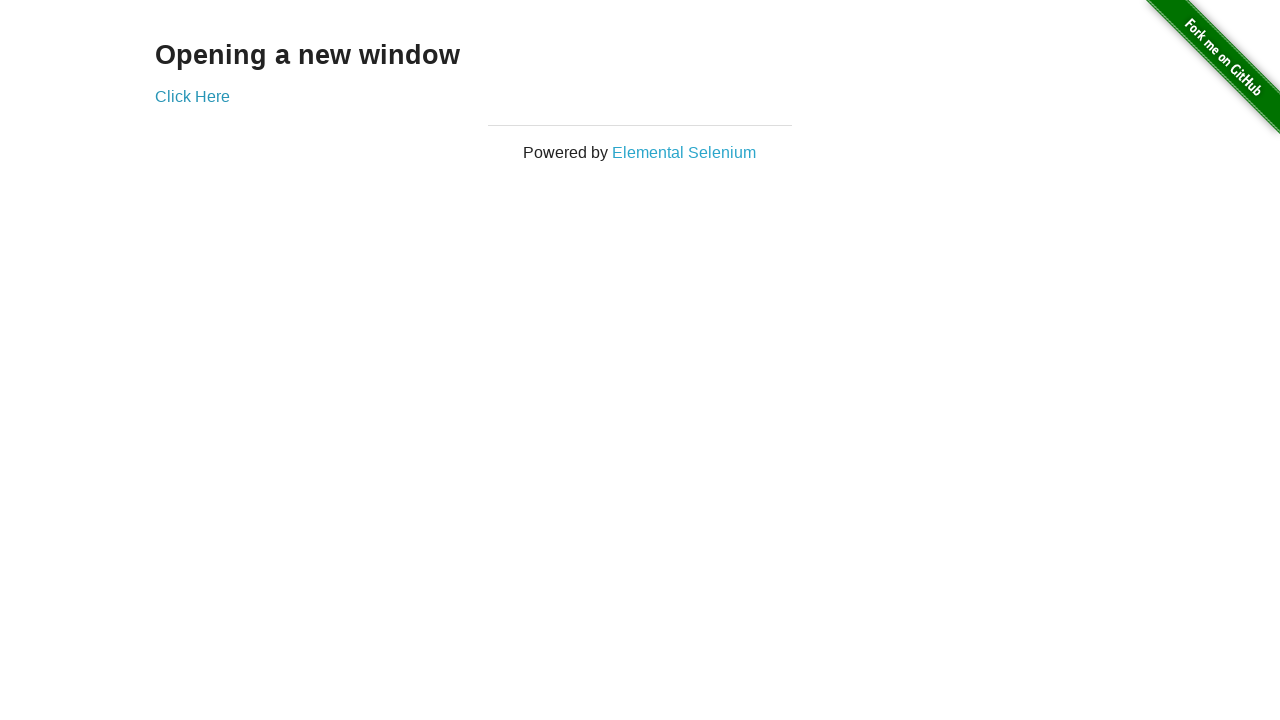

Verified original window title is 'The Internet'
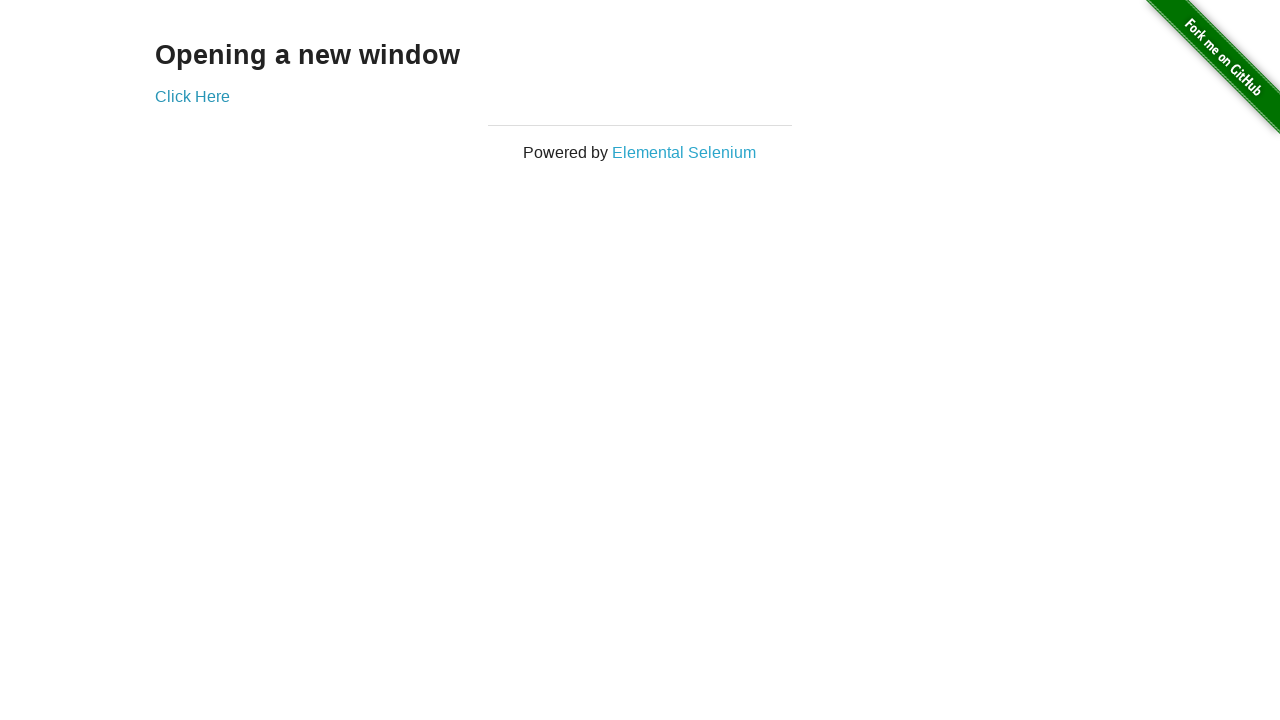

Waited for new window to load
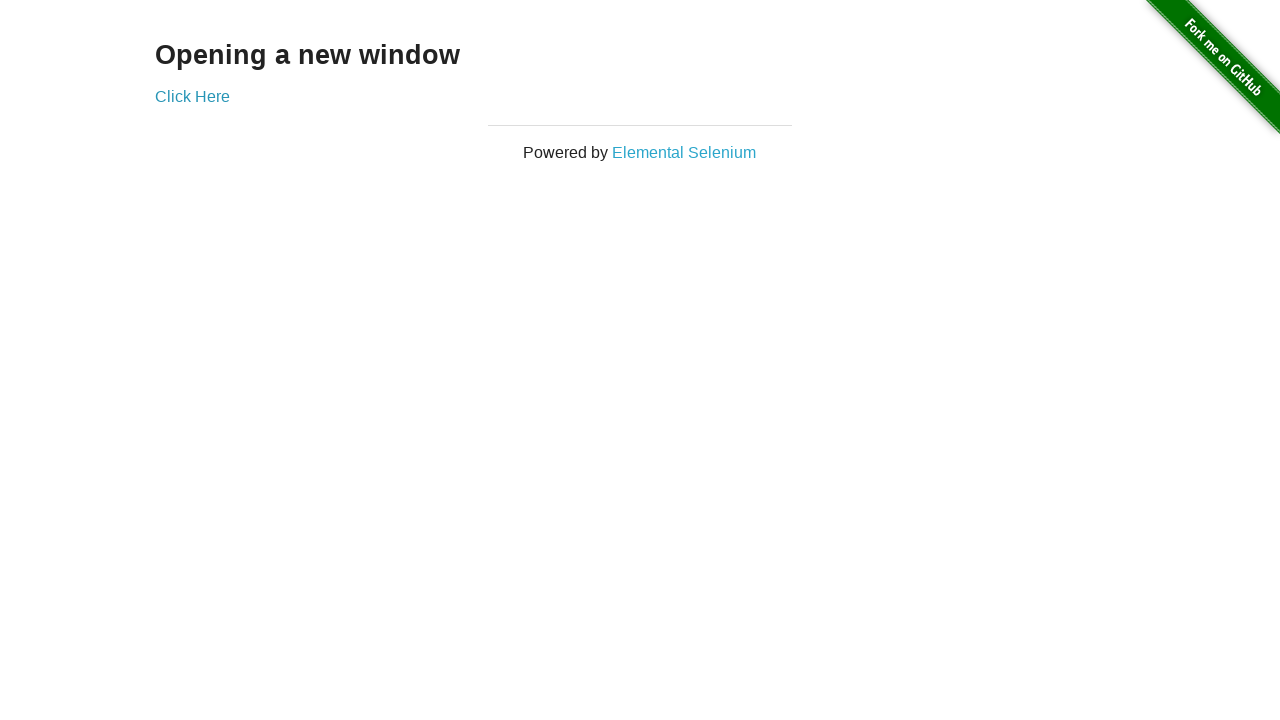

Verified new window title is 'New Window'
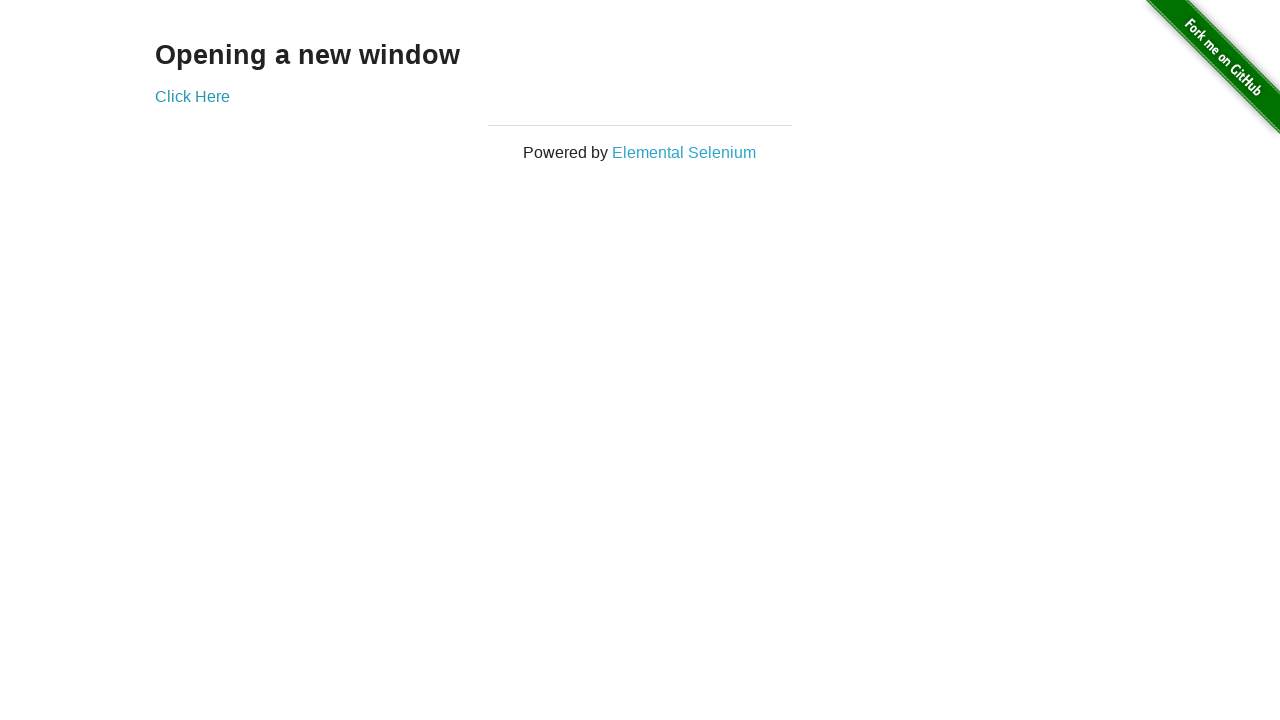

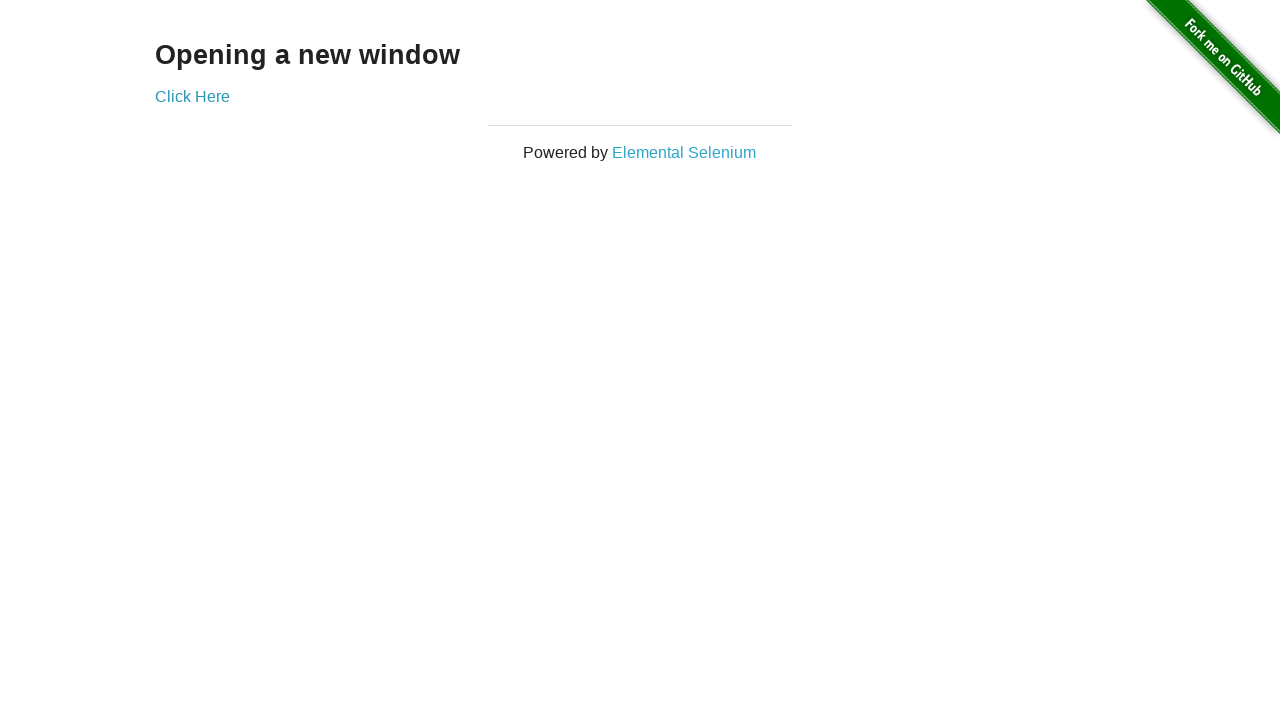